Tests browser navigation functionality by navigating between two websites, then using back, forward, and refresh commands to verify navigation history works correctly.

Starting URL: https://www.purplle.com/brand/m-a-c

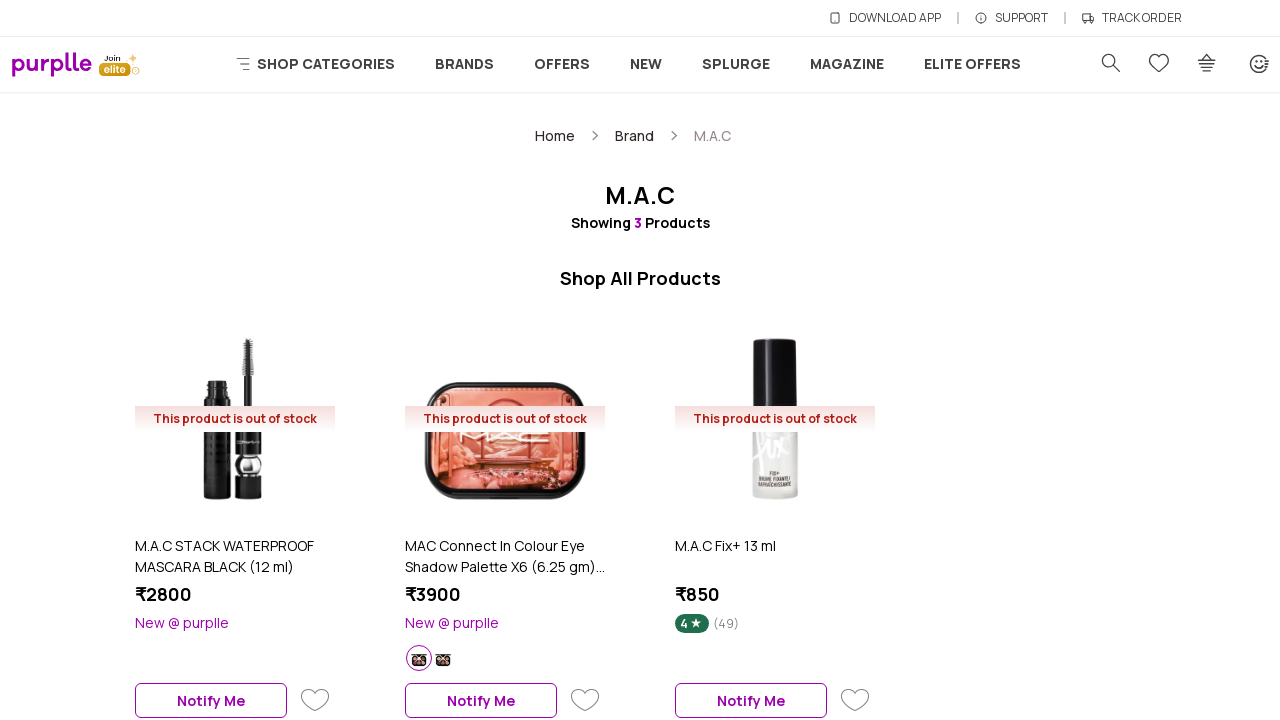

Navigated to Flipkart homepage
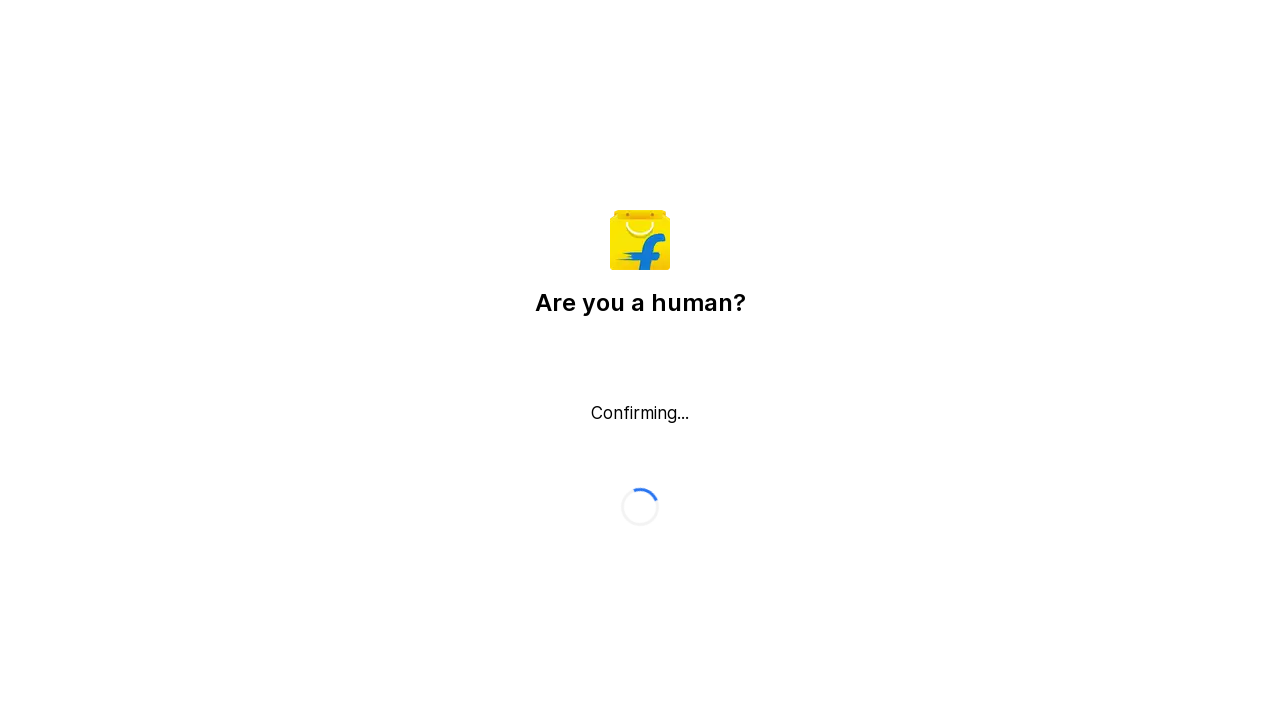

Navigated back to Purplle MAC brand page
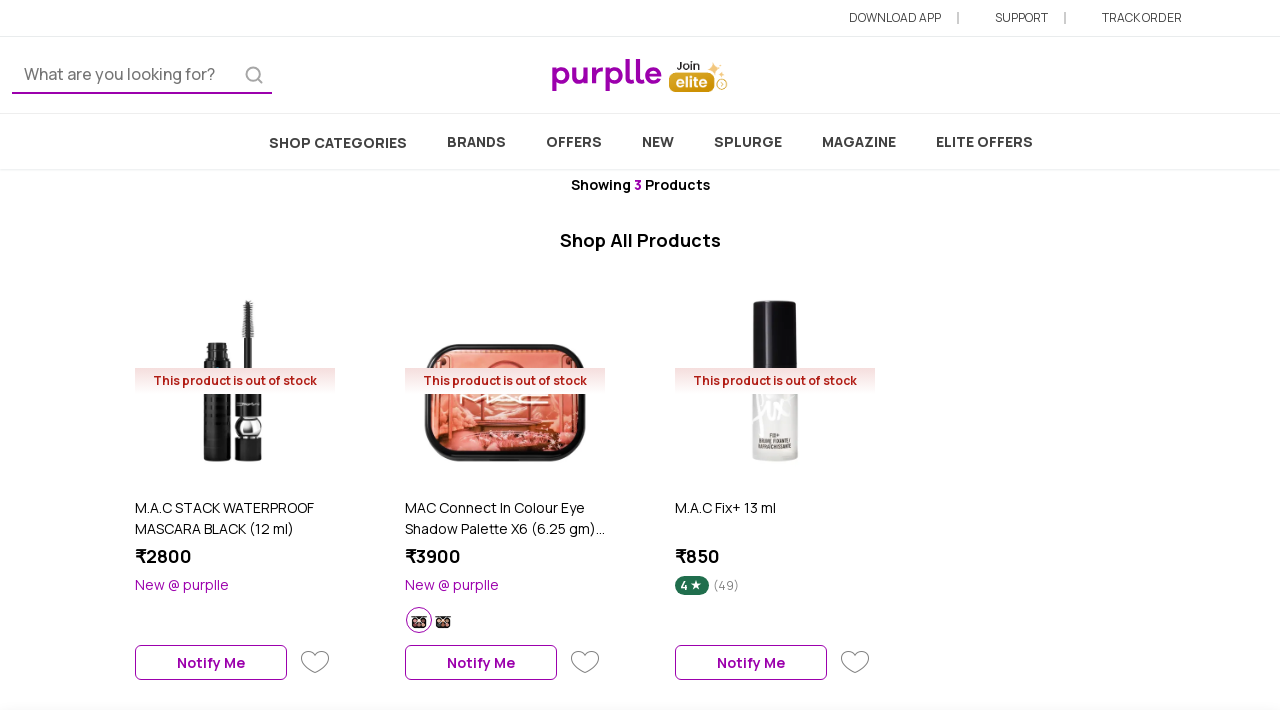

Purplle page finished loading
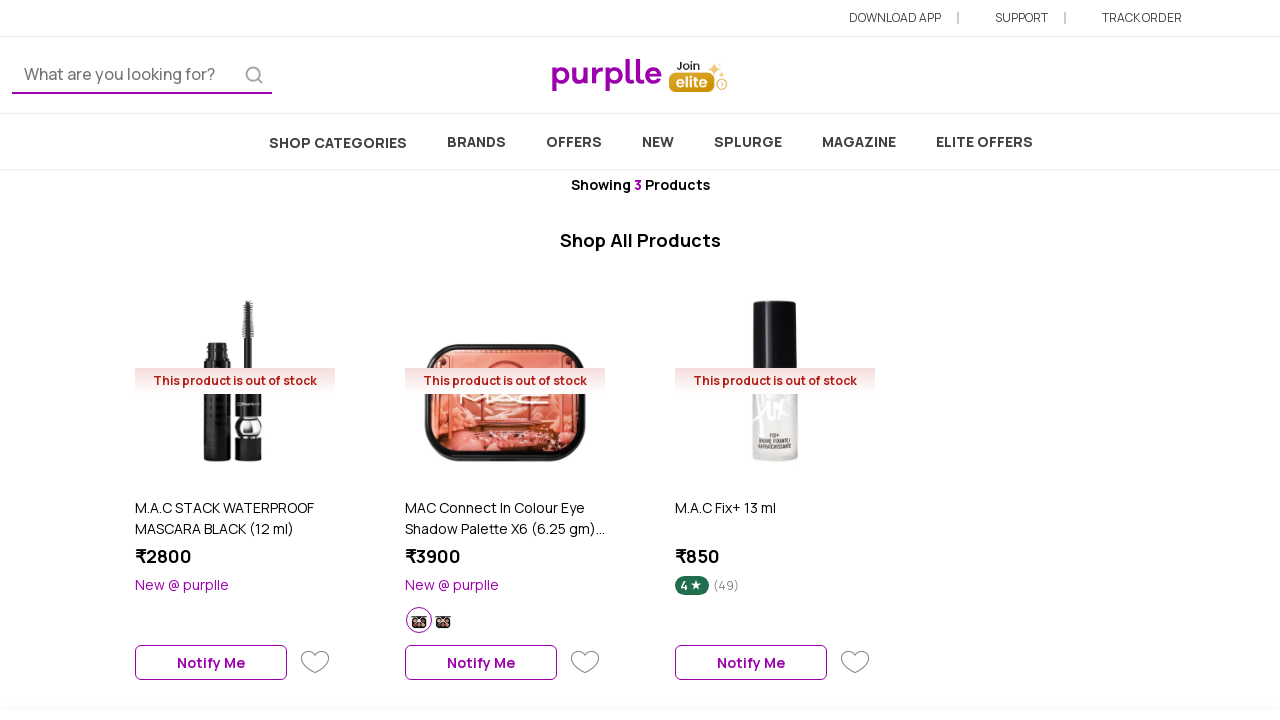

Navigated forward to Flipkart homepage
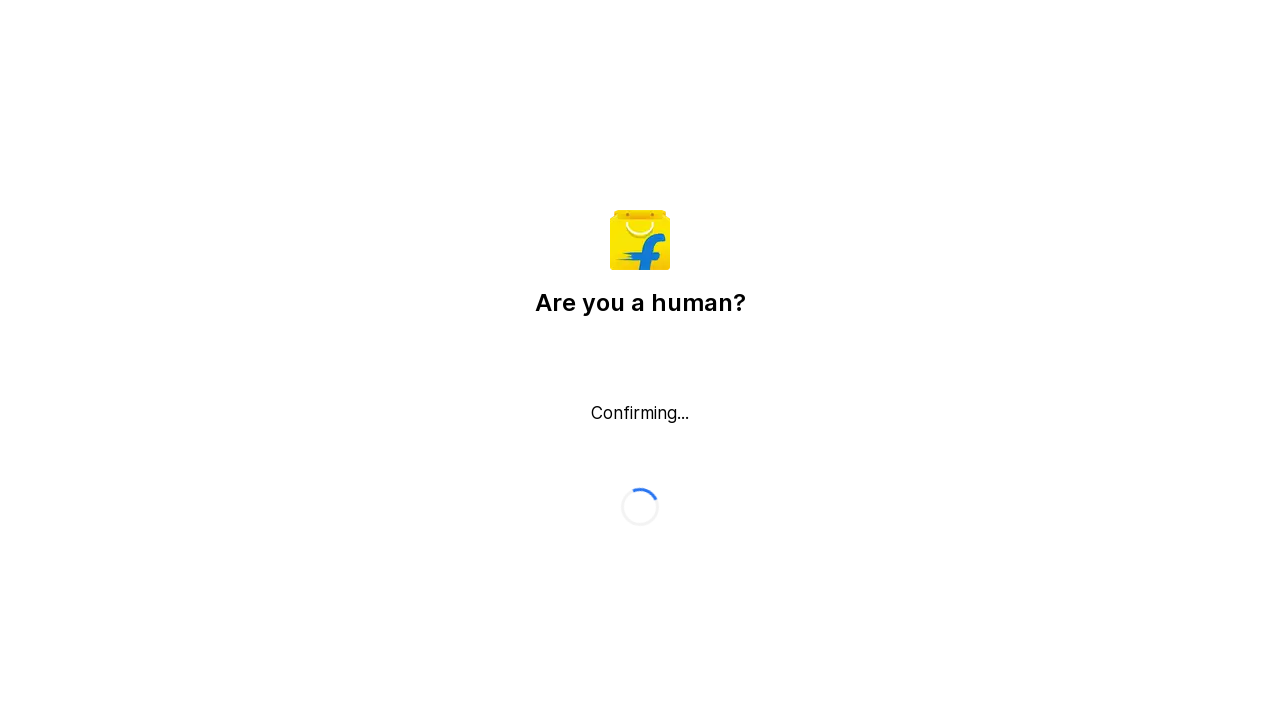

Flipkart page finished loading
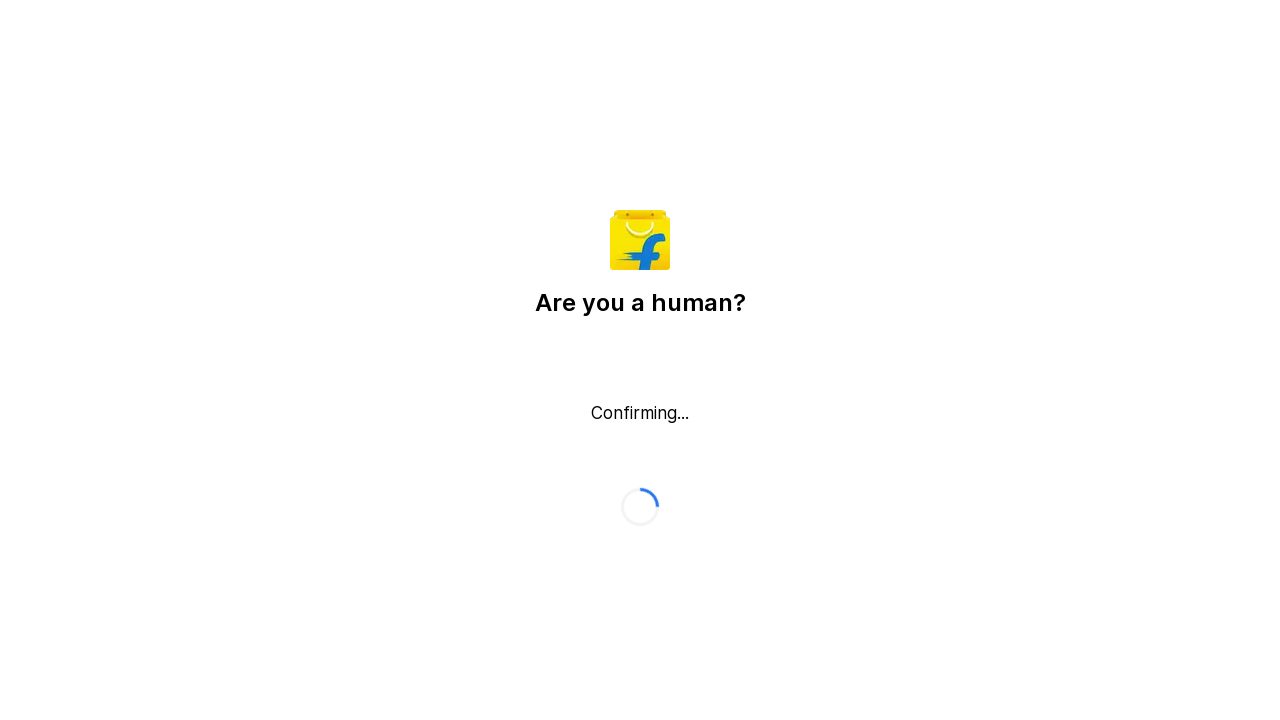

Refreshed the Flipkart page
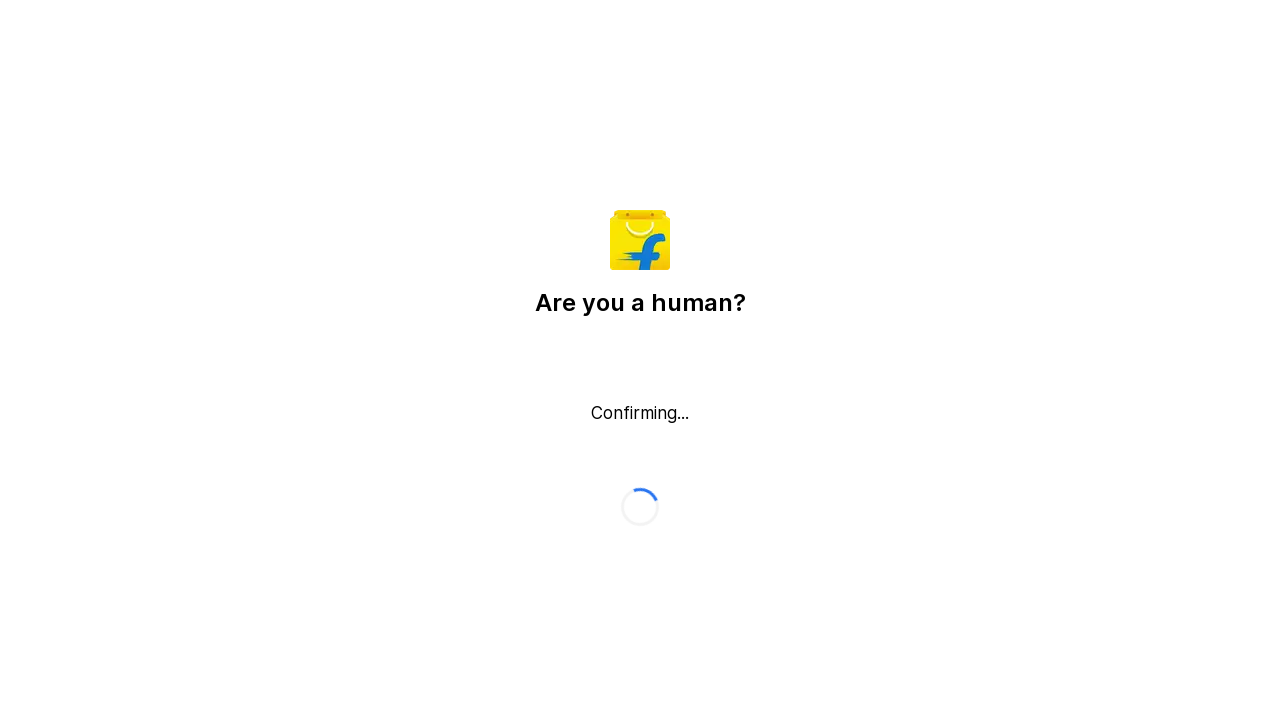

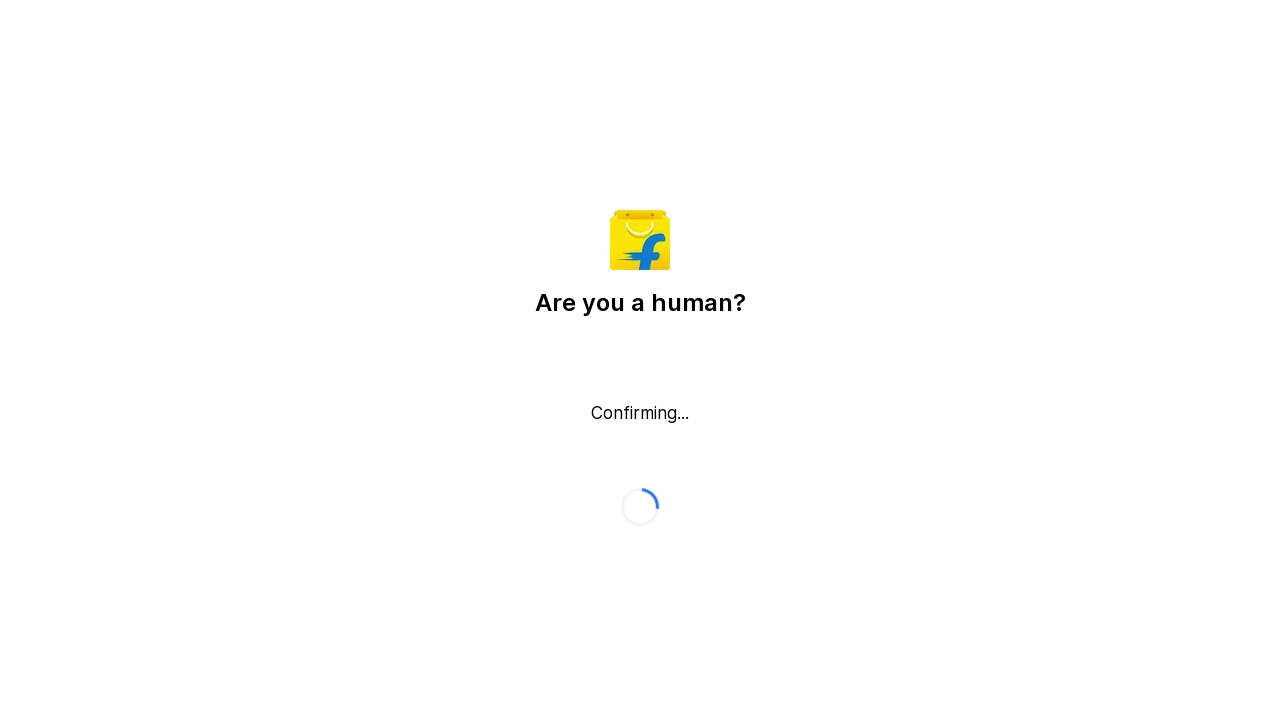